Tests hobby checkbox selection on a practice form by clicking the Sports checkbox and additional checkboxes

Starting URL: https://demoqa.com/automation-practice-form

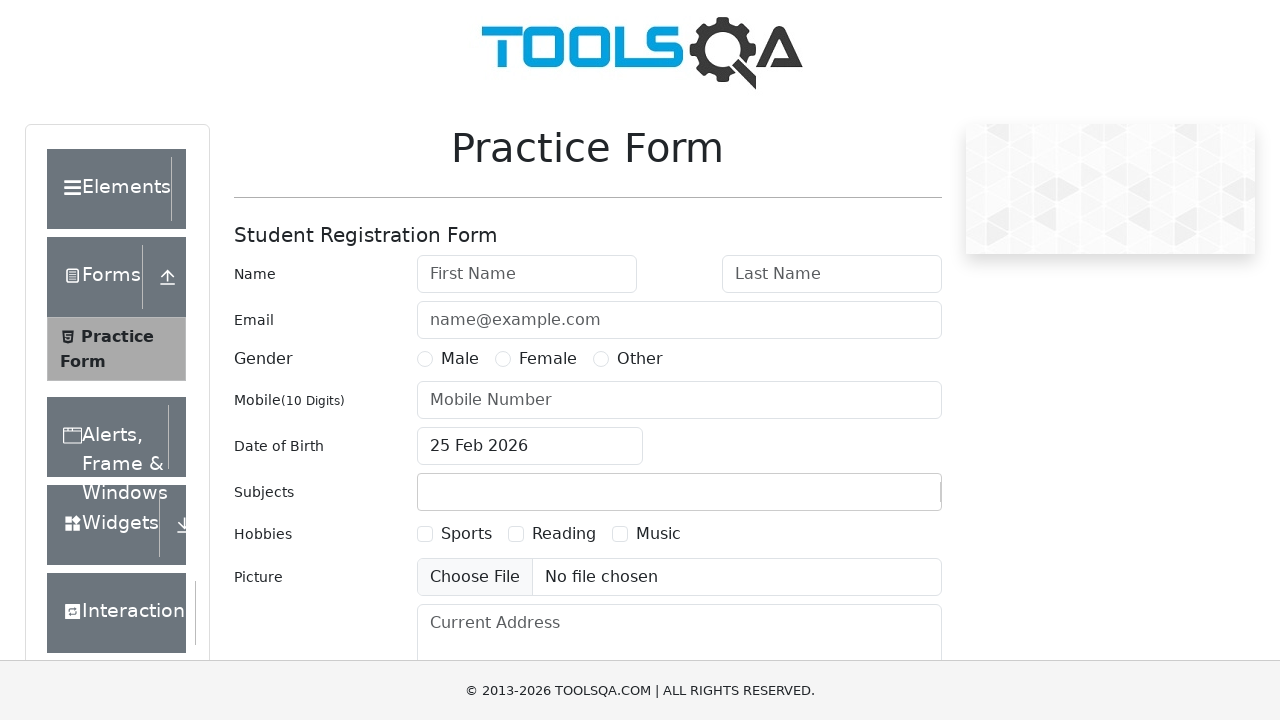

Set viewport size to 1920x1080
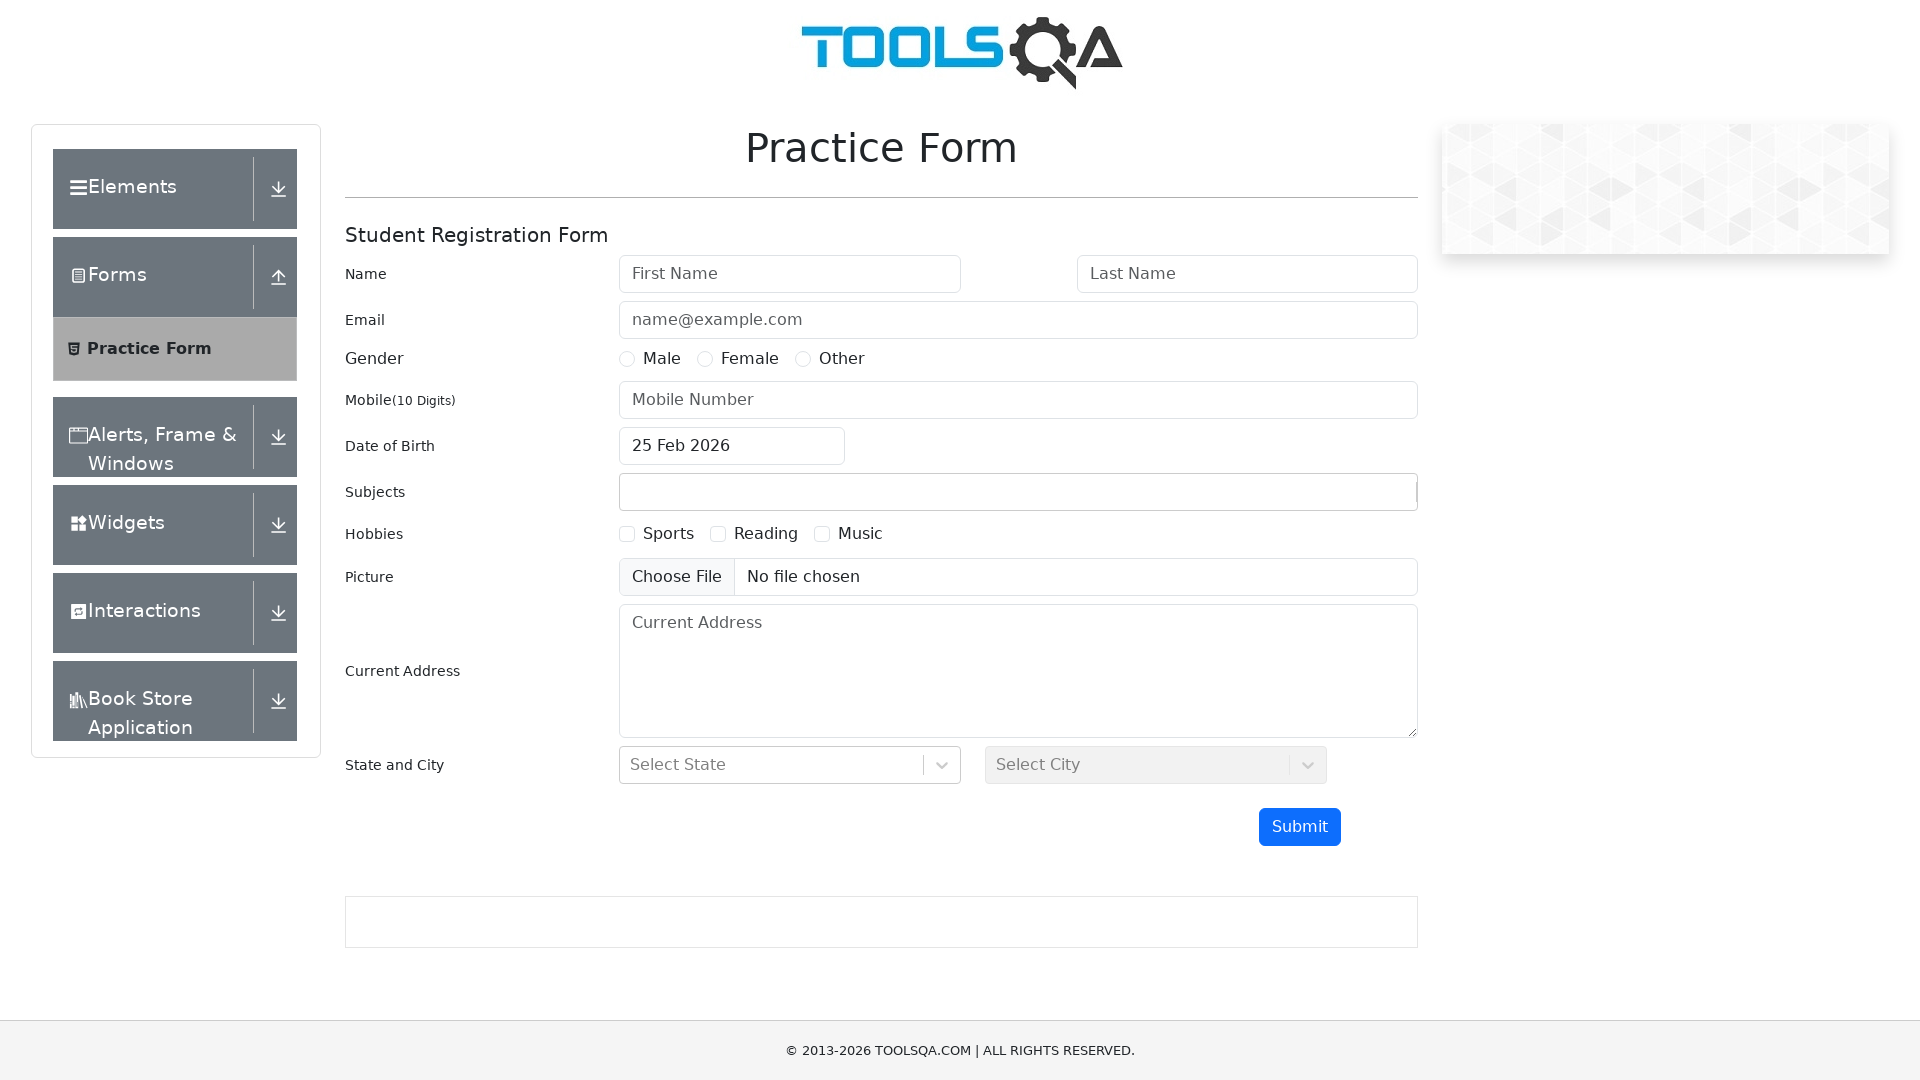

Clicked Sports checkbox at (669, 534) on xpath=//label[@for='hobbies-checkbox-1']
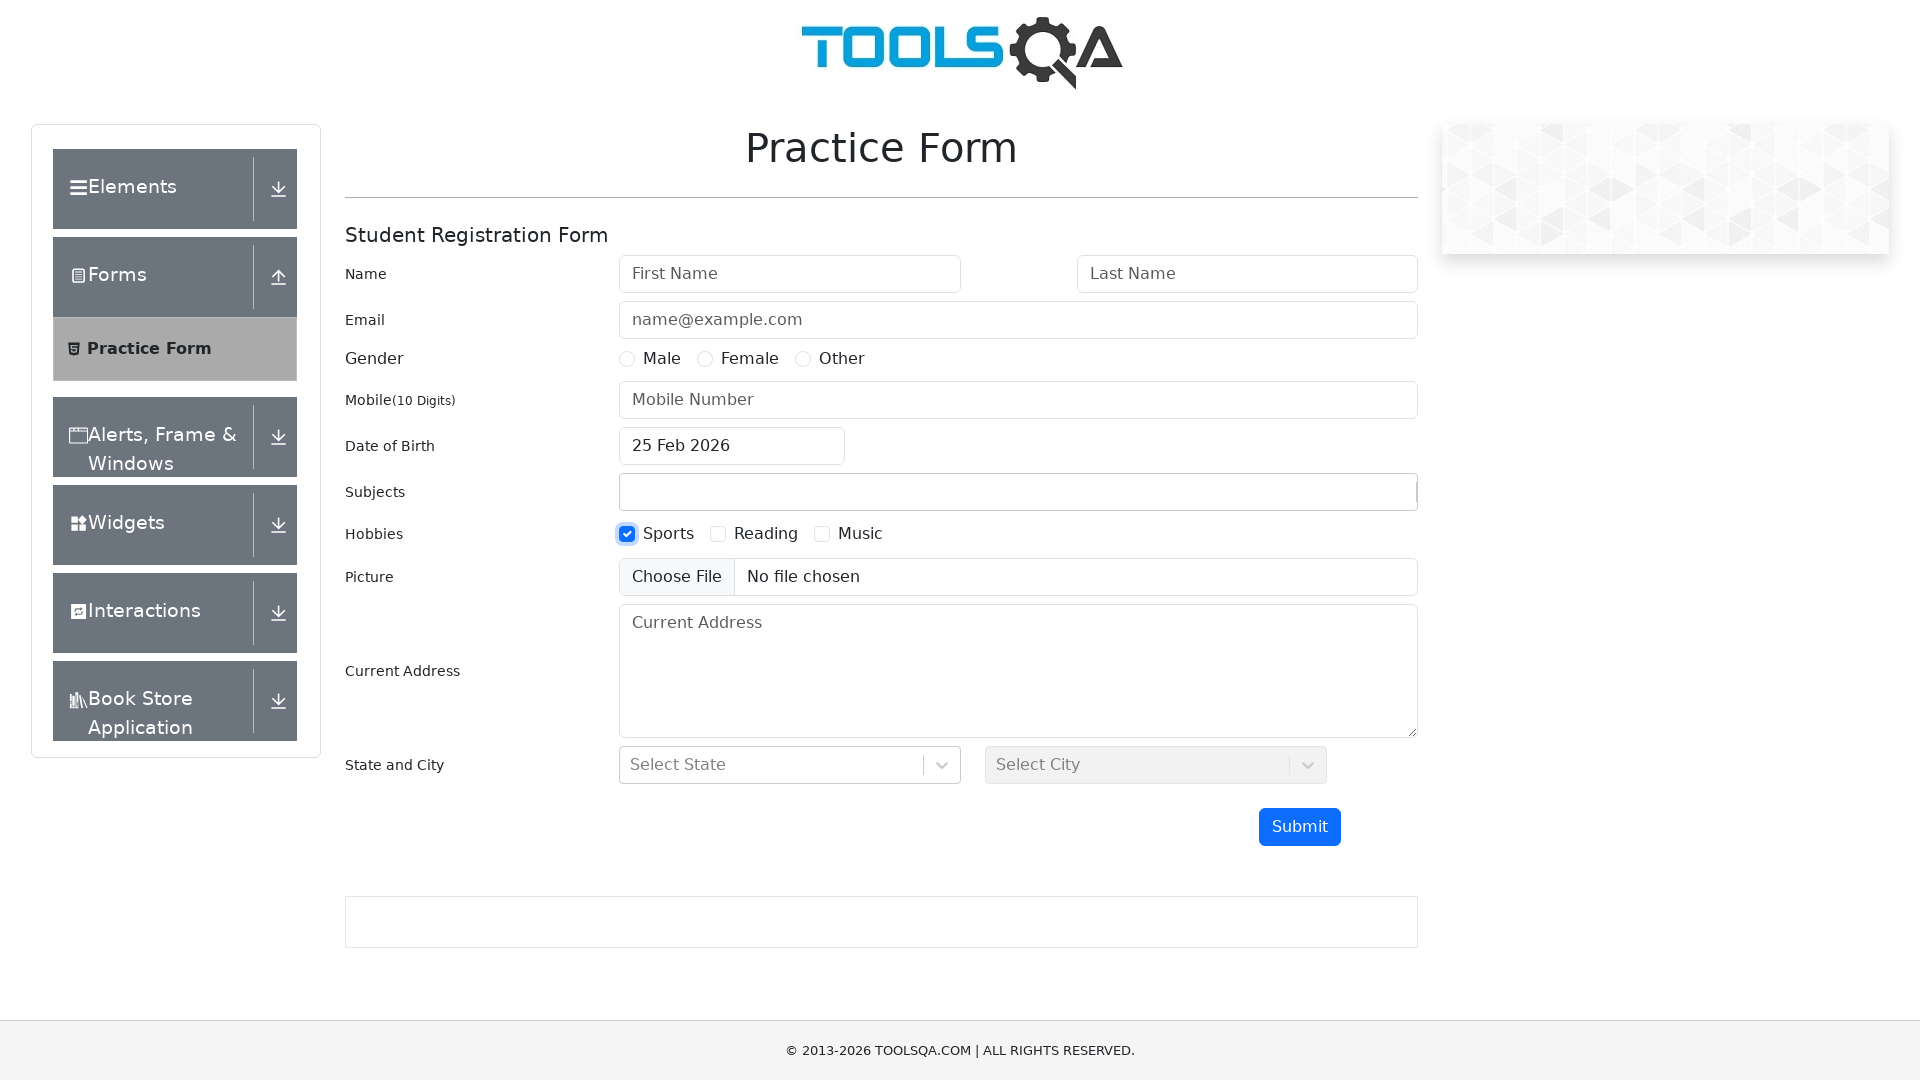

Clicked Reading checkbox at (766, 534) on xpath=//label[@for='hobbies-checkbox-2']
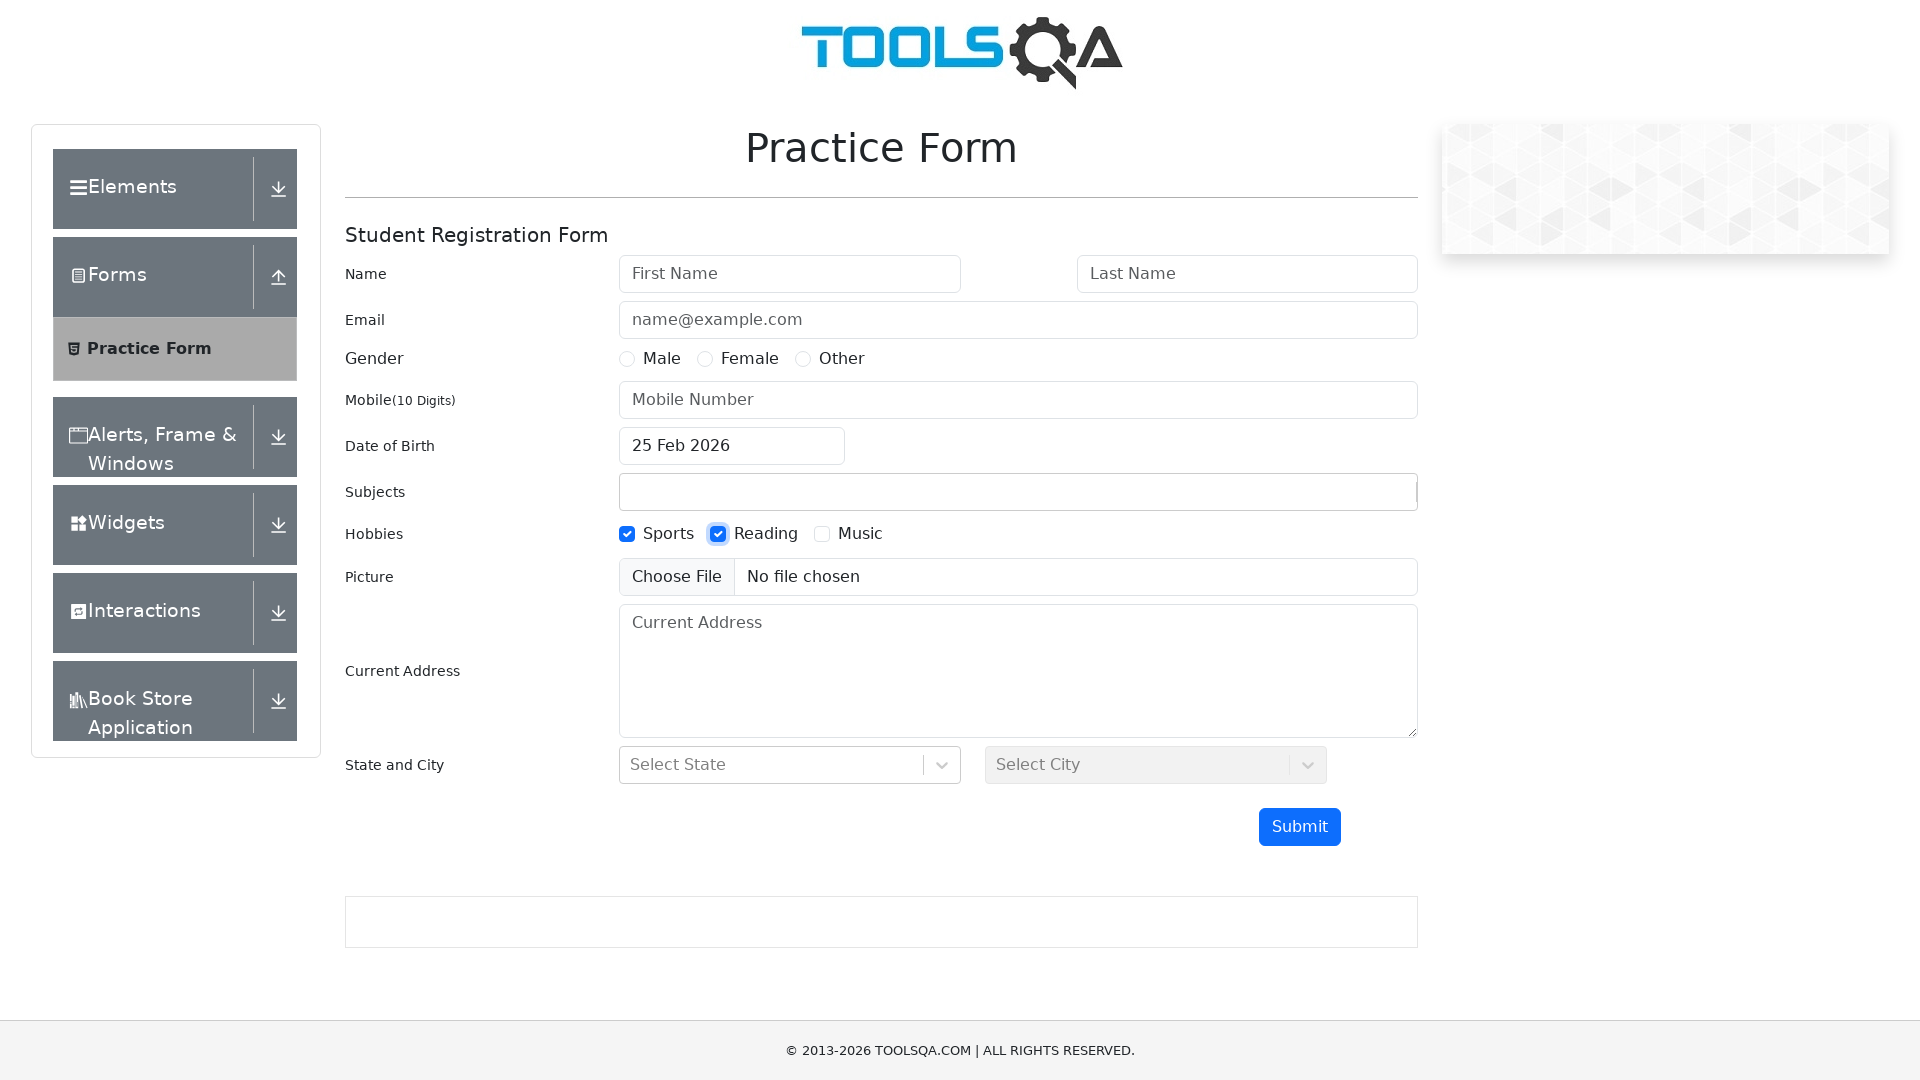

Clicked Music checkbox at (861, 534) on xpath=//label[@for='hobbies-checkbox-3']
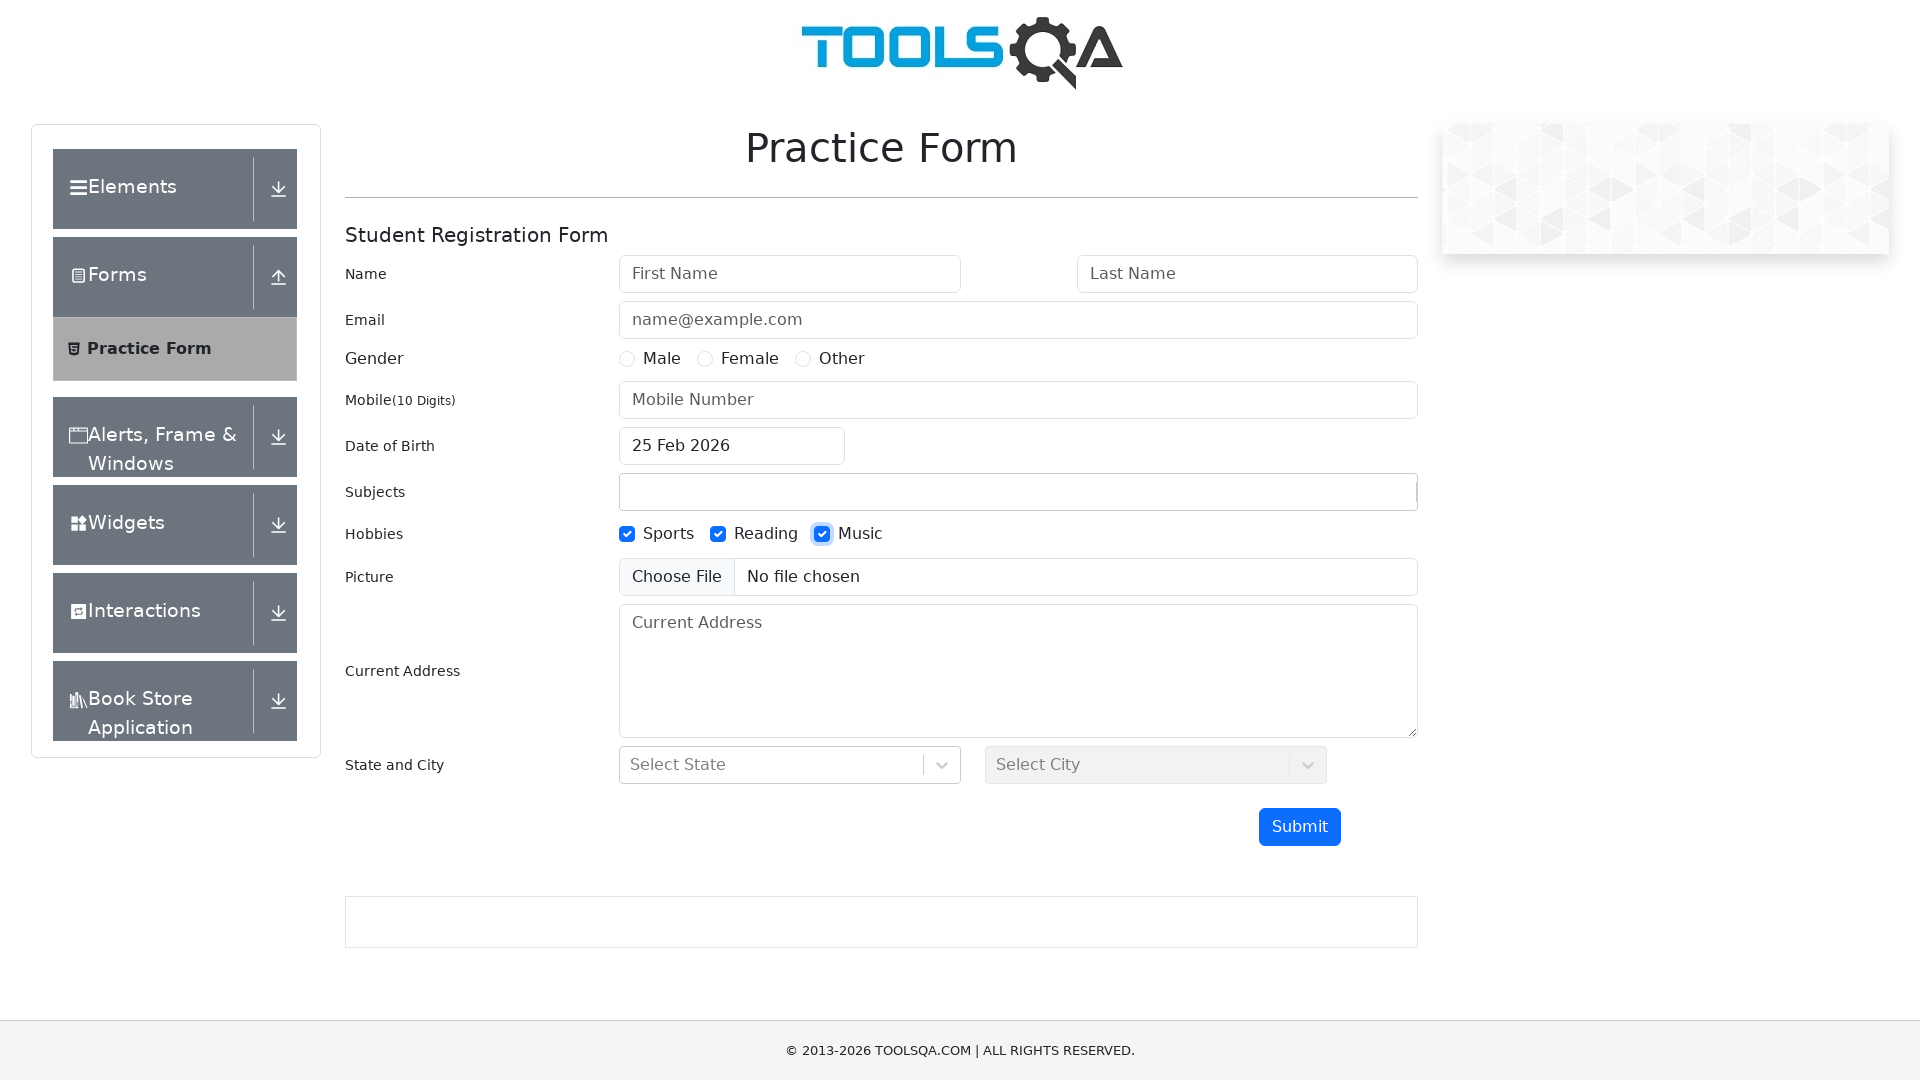

Verified Sports checkbox is selected
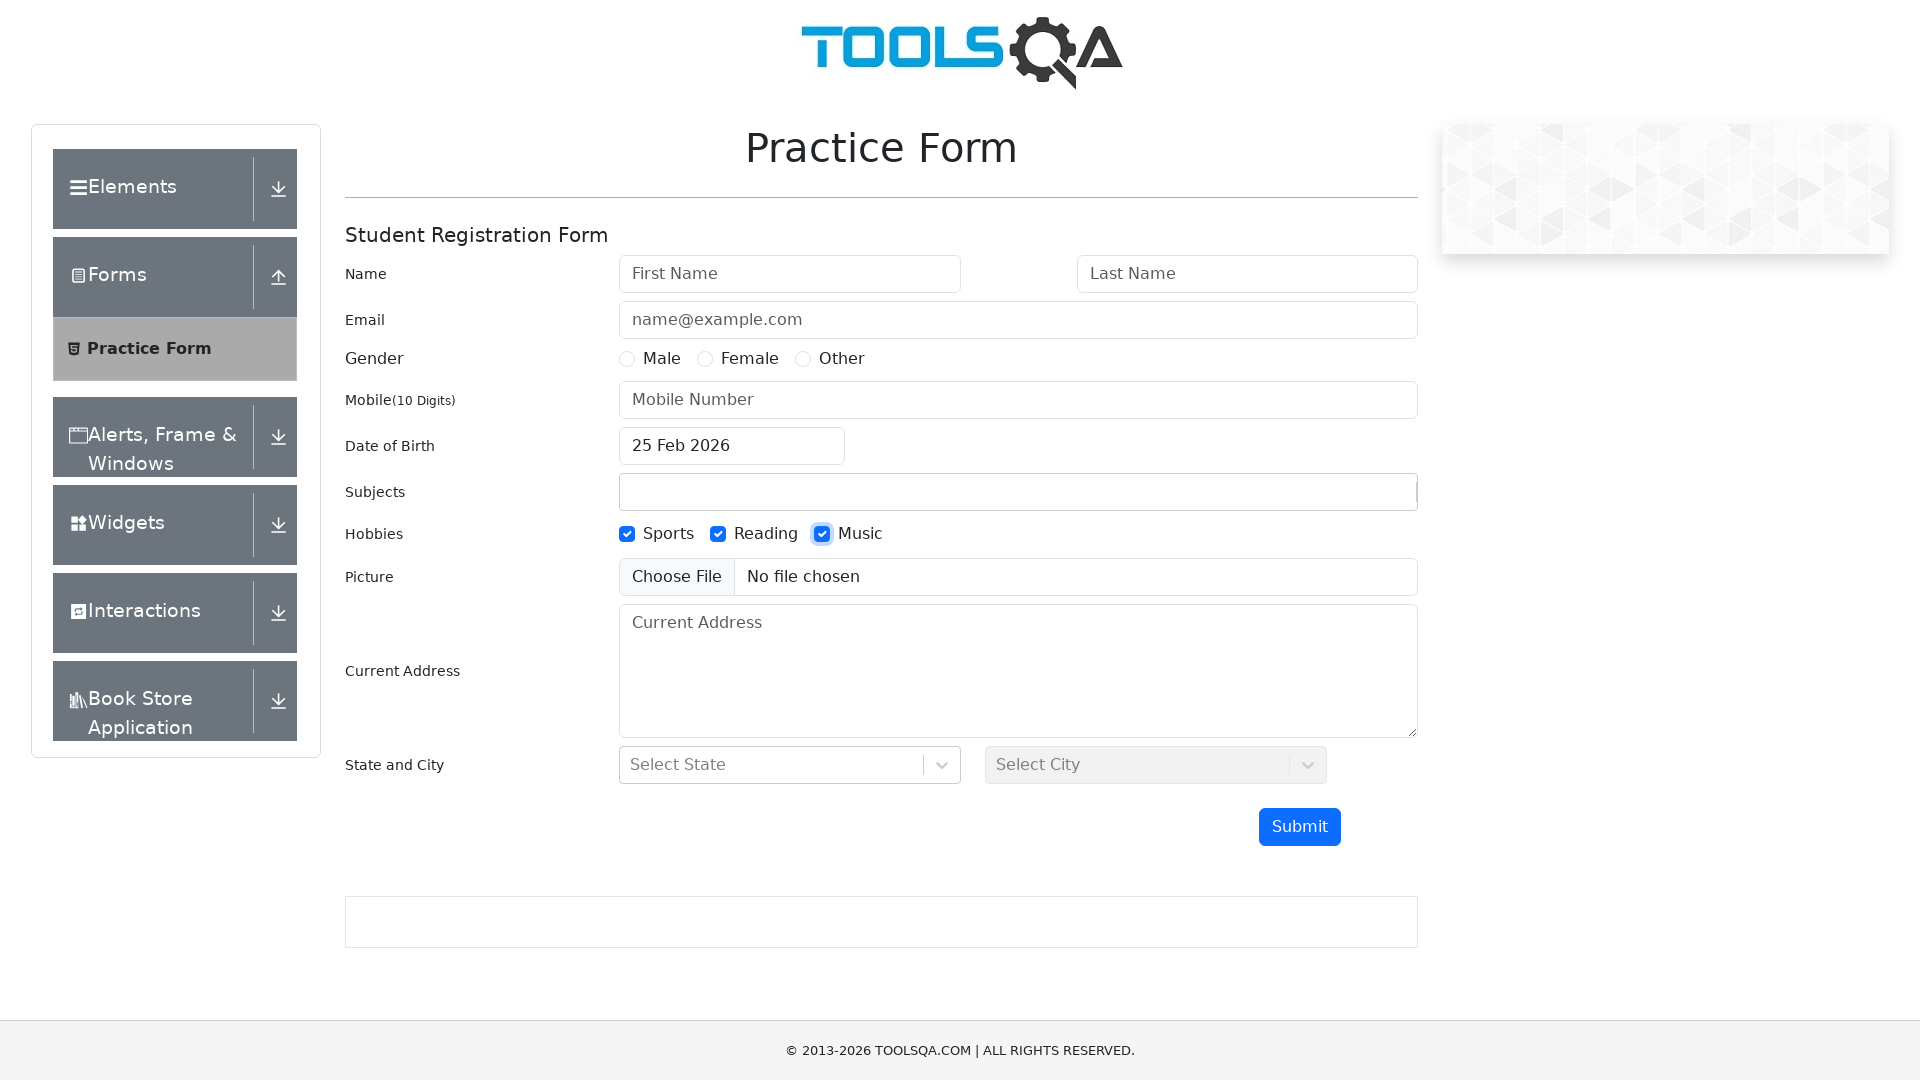

Verified Reading checkbox is selected
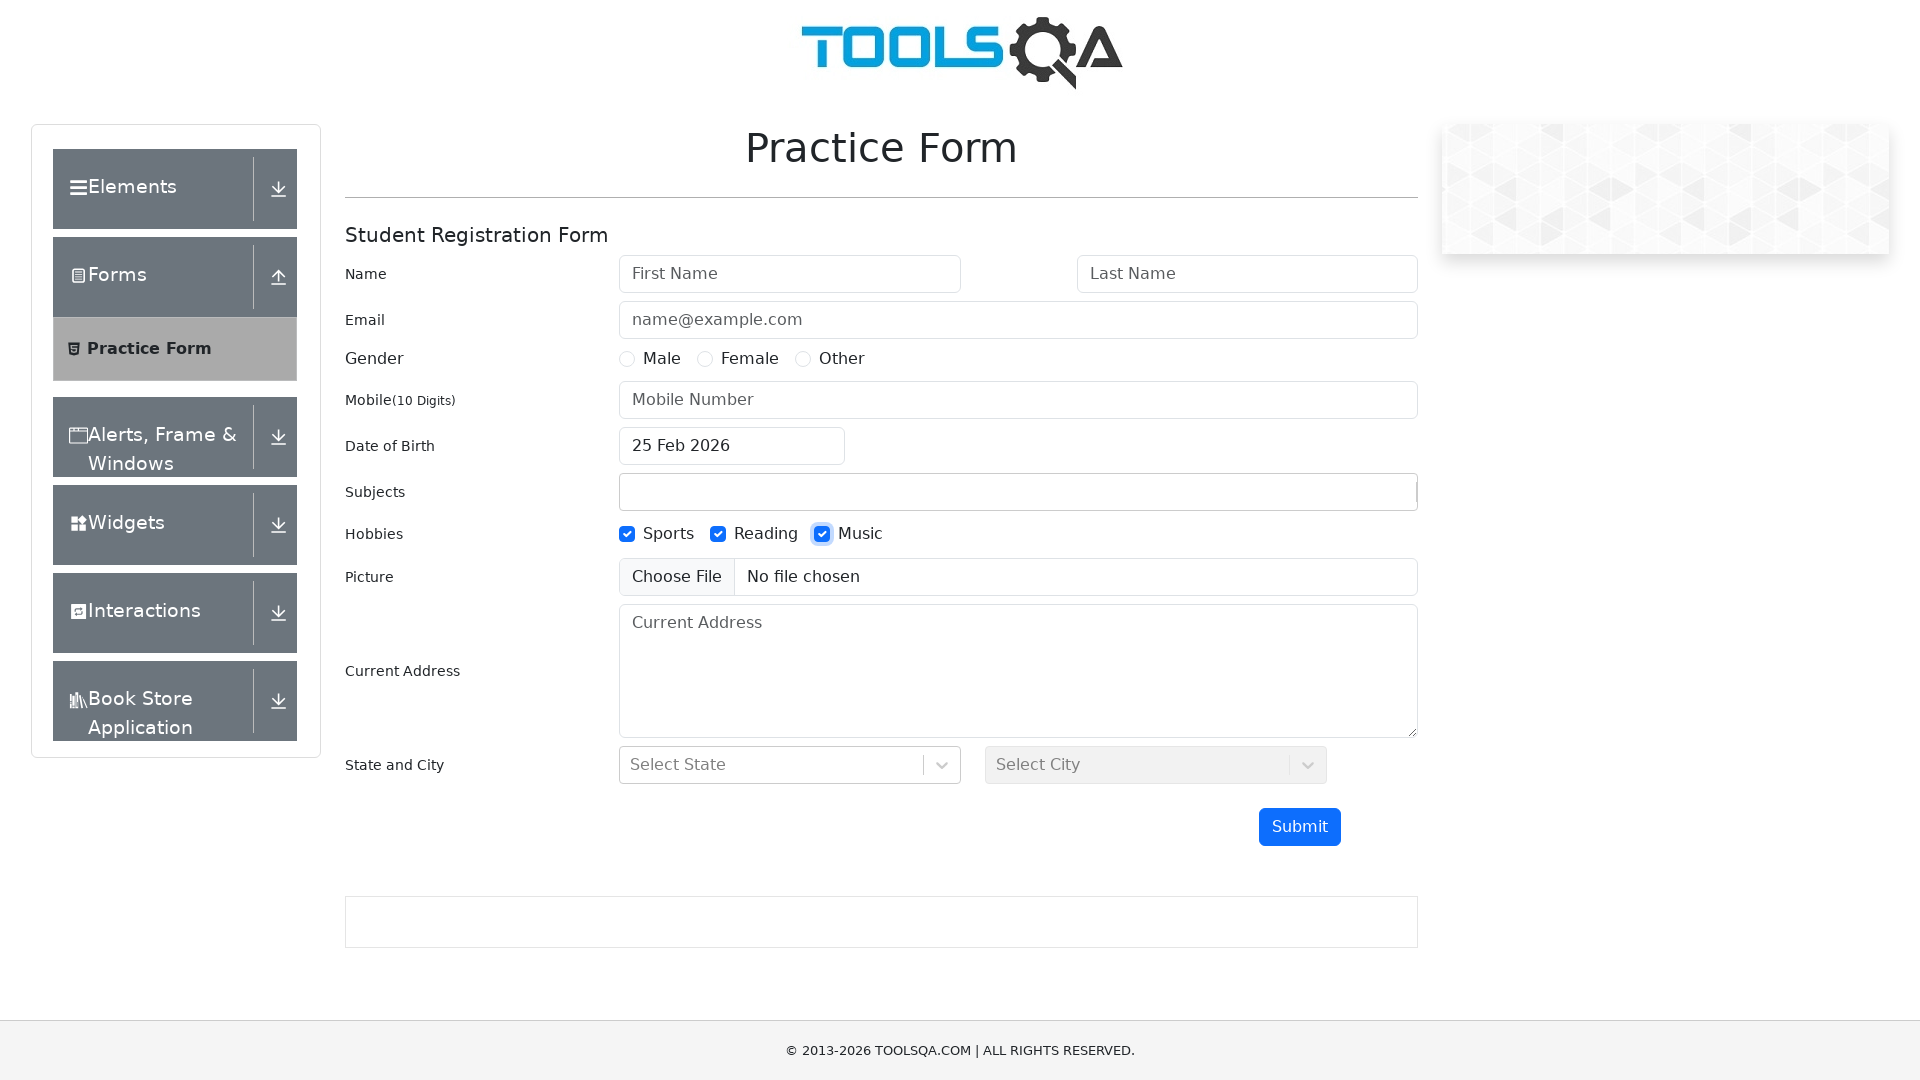

Verified Music checkbox is selected
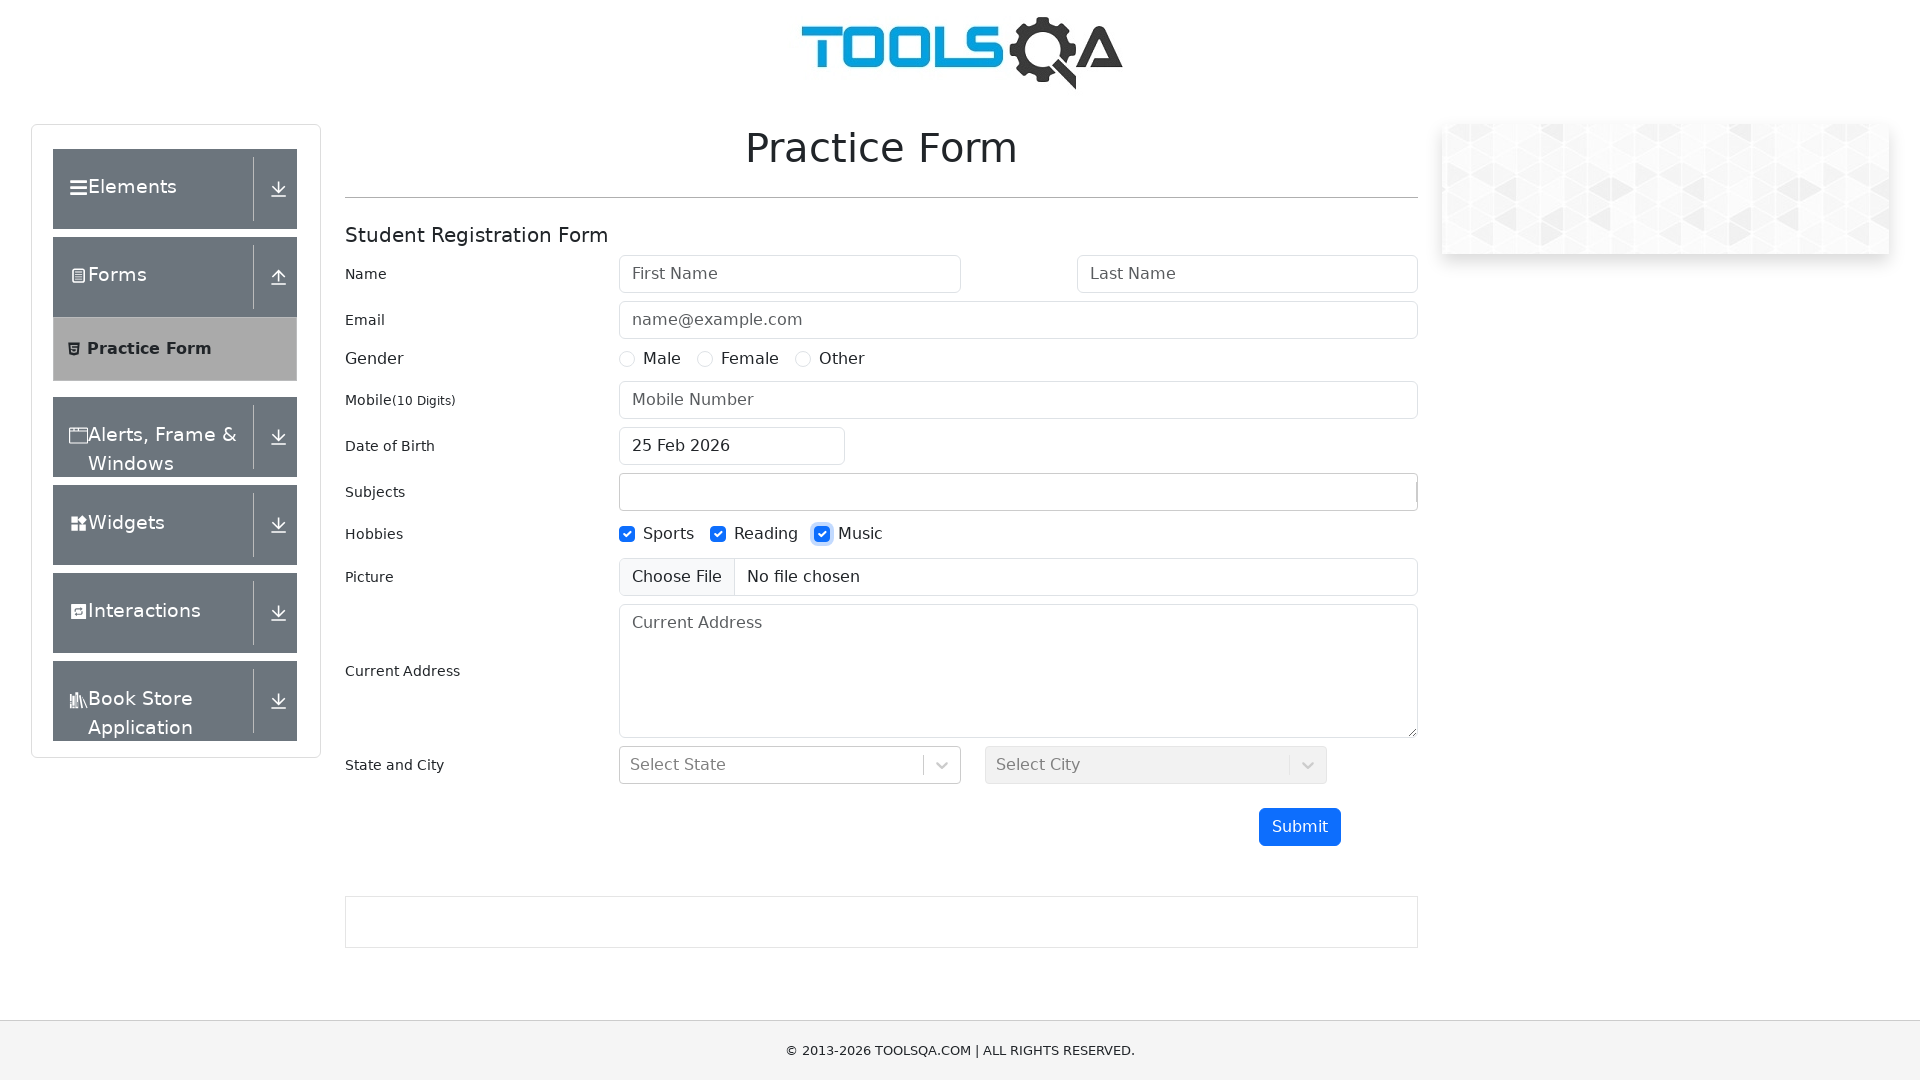

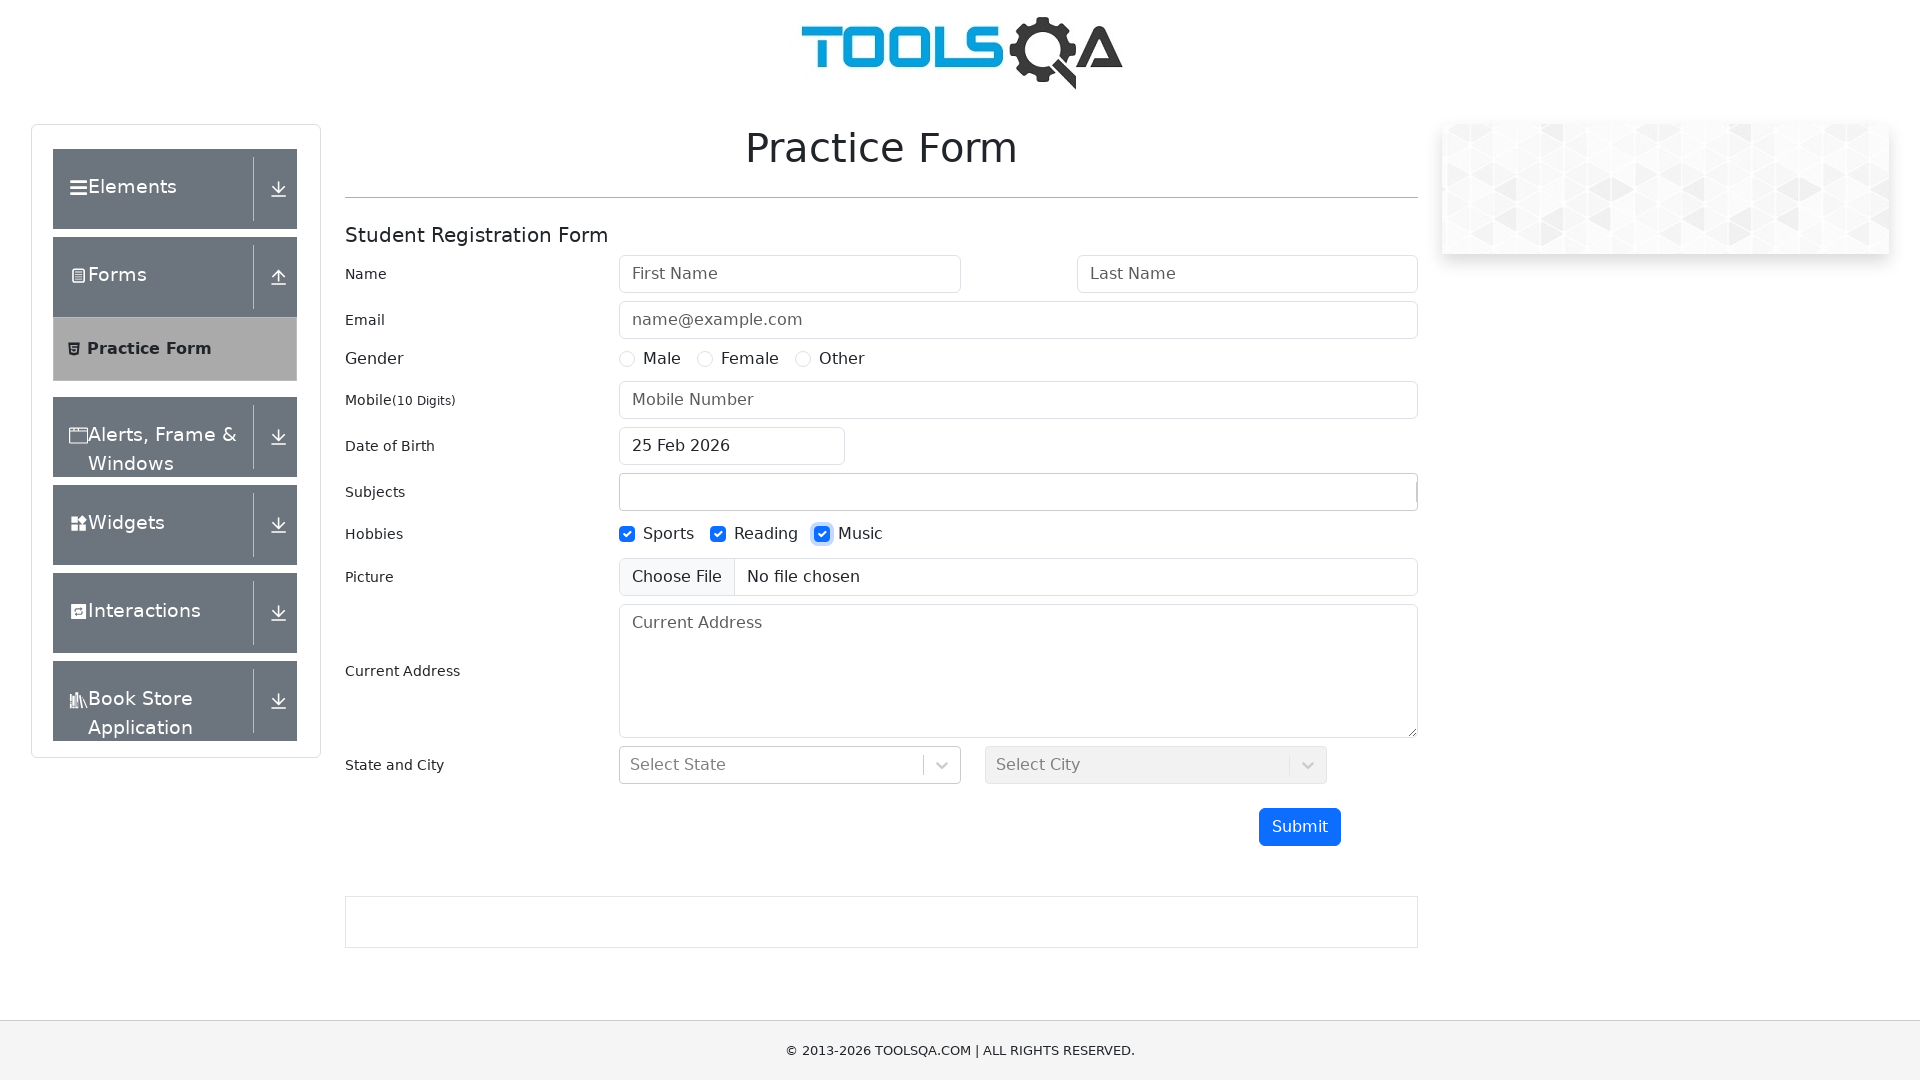